Verifies the Demoblaze product category sidebar navigation elements are properly displayed and enabled, checking that Categories, Phones, Laptops, and Monitors items exist with correct text.

Starting URL: https://www.demoblaze.com/

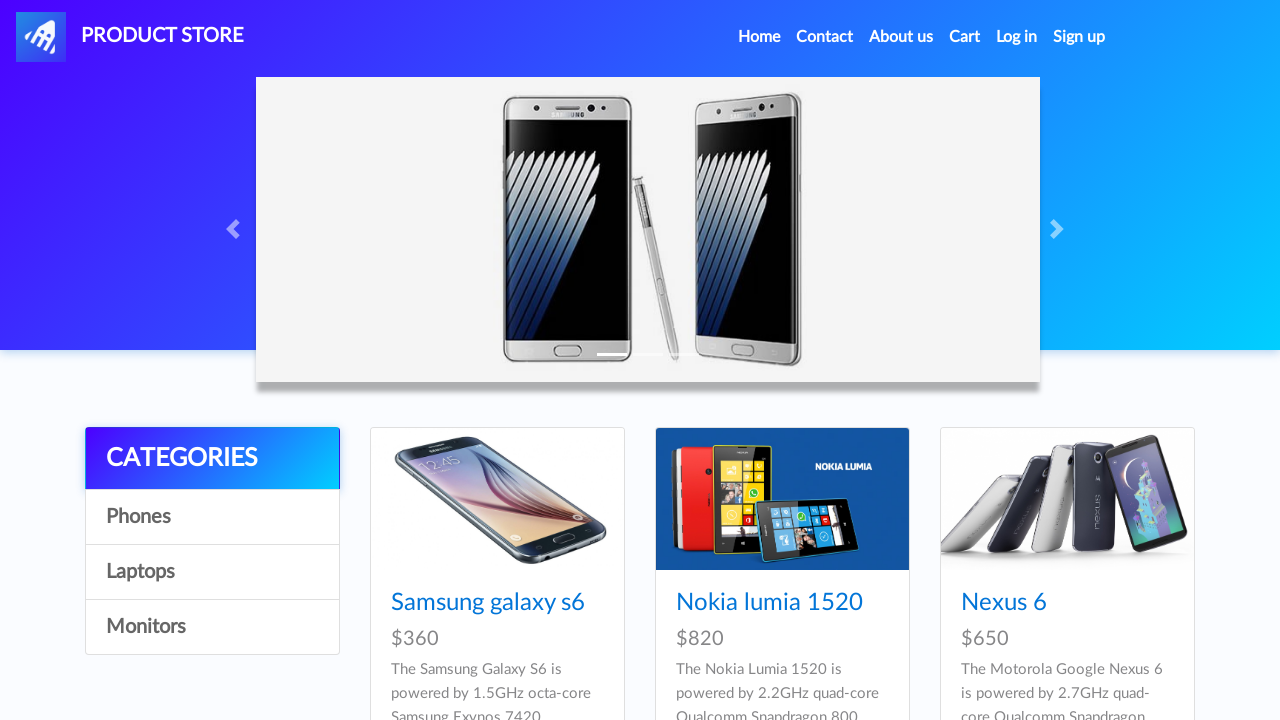

Waited for category list selector to load
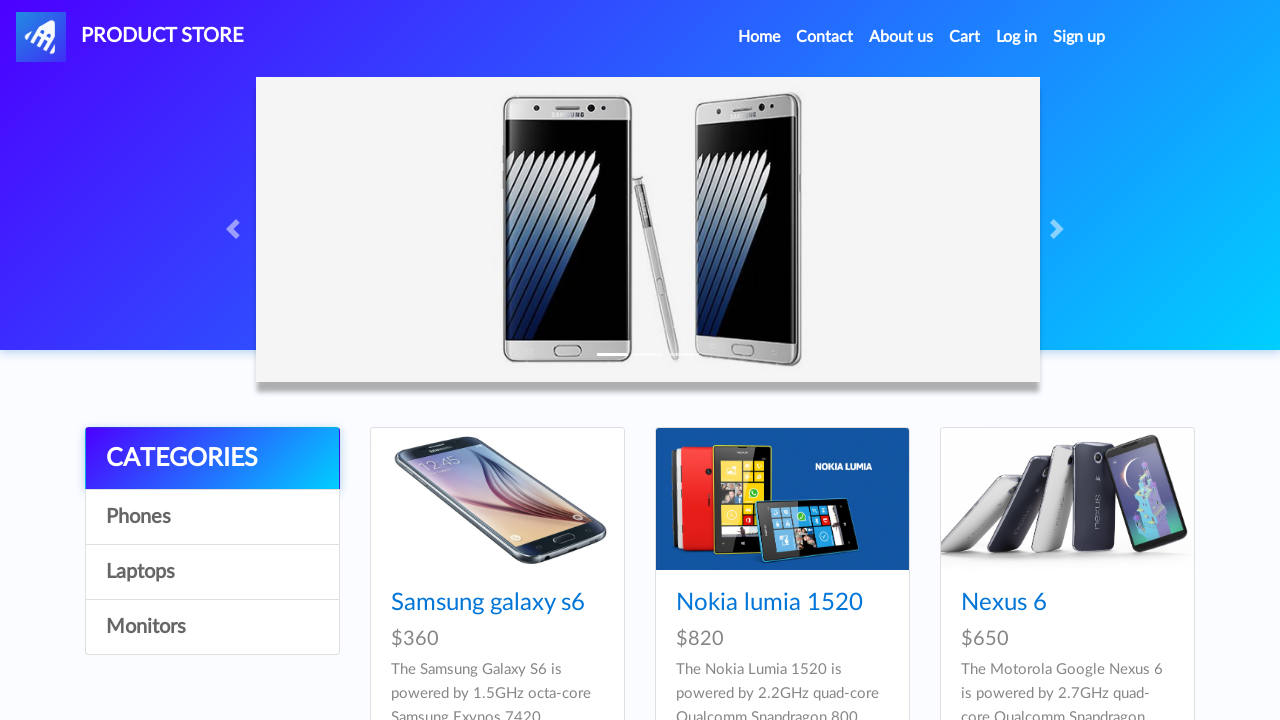

Located Categories header element
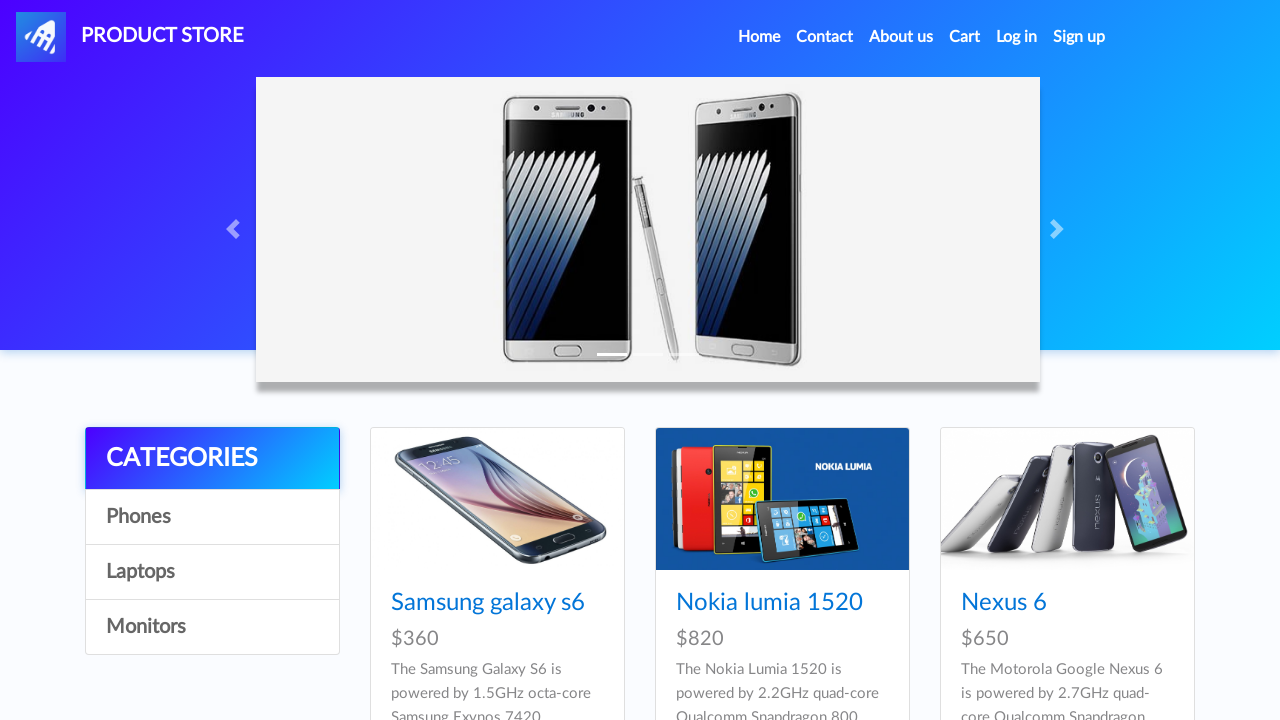

Verified Categories header is visible
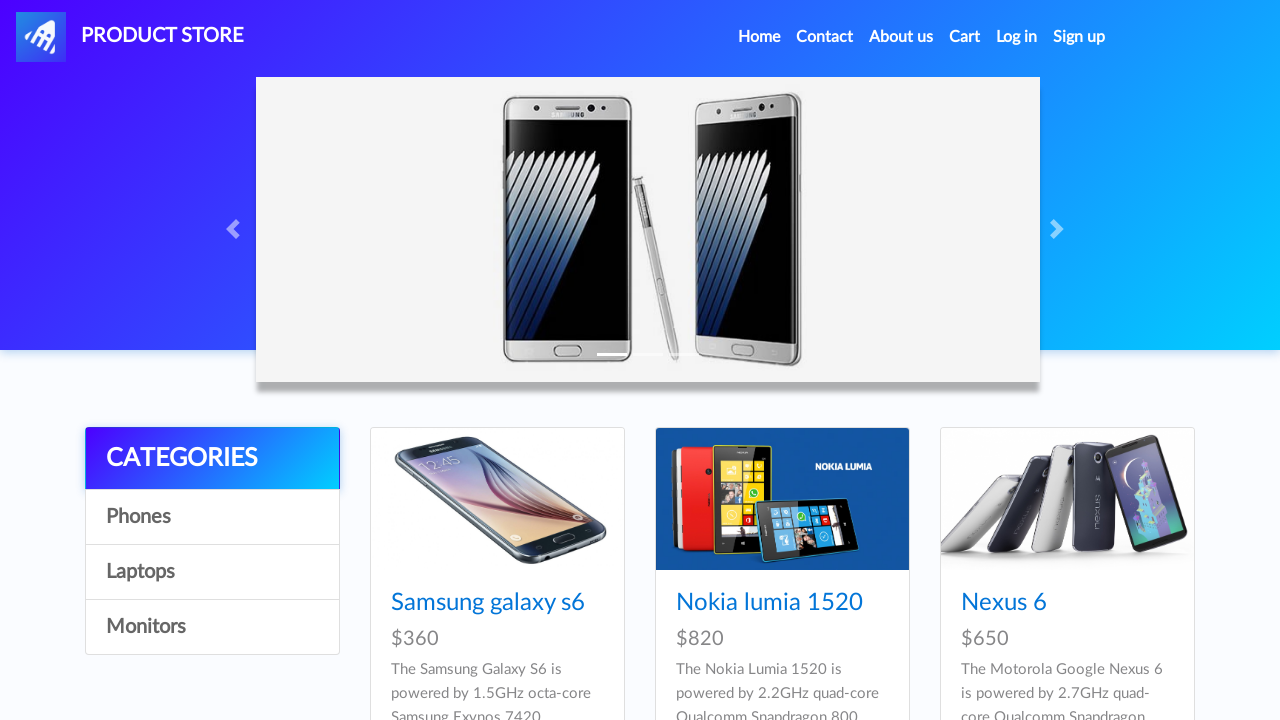

Verified Categories header is enabled
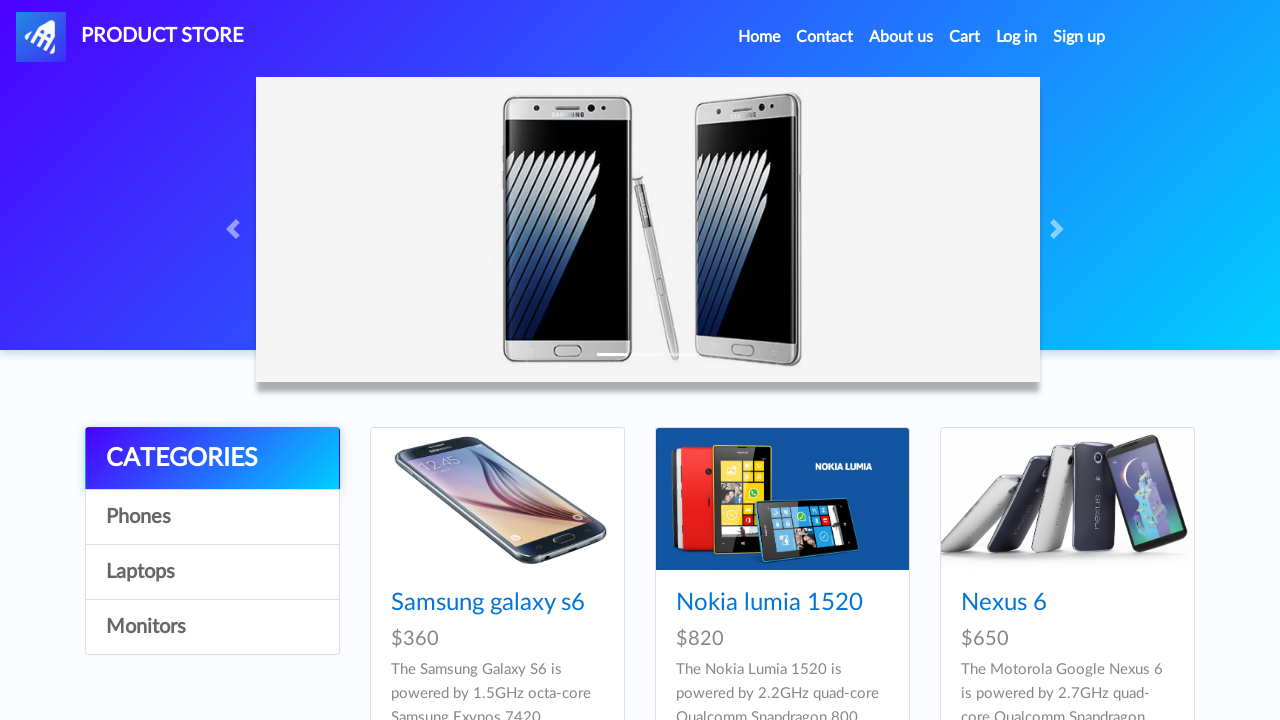

Verified Categories header text matches 'CATEGORIES'
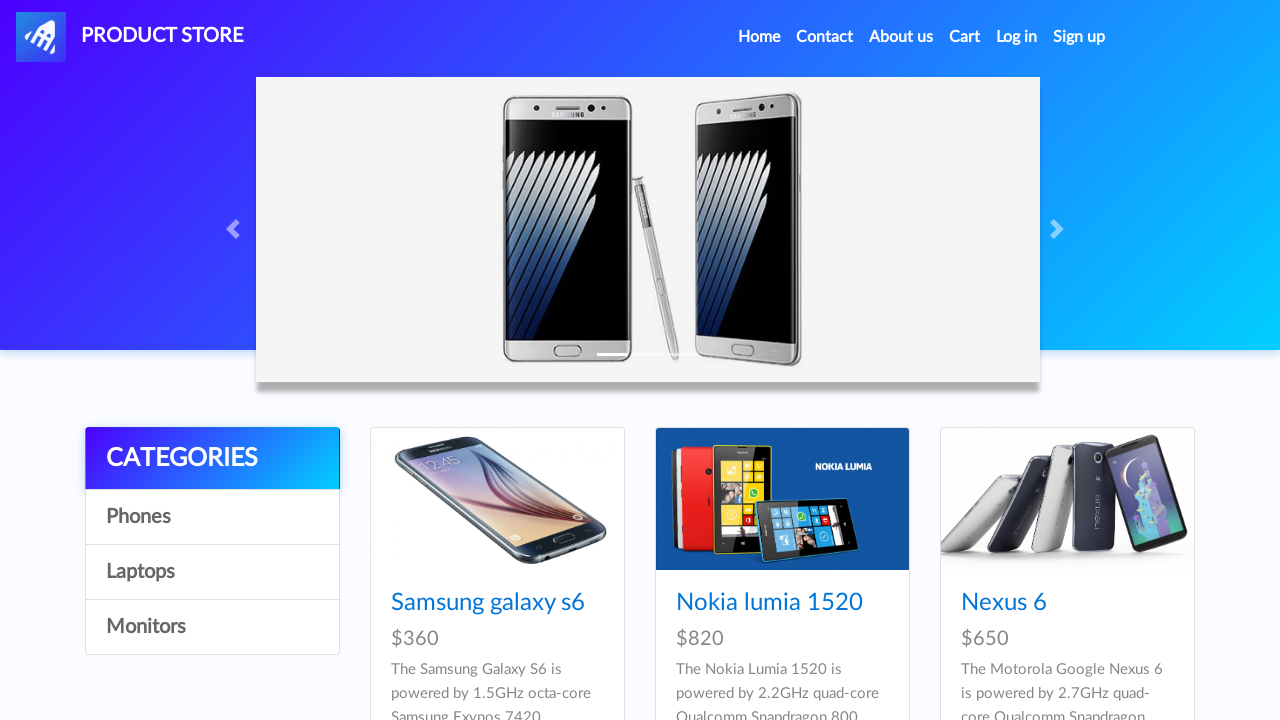

Located Phones category element
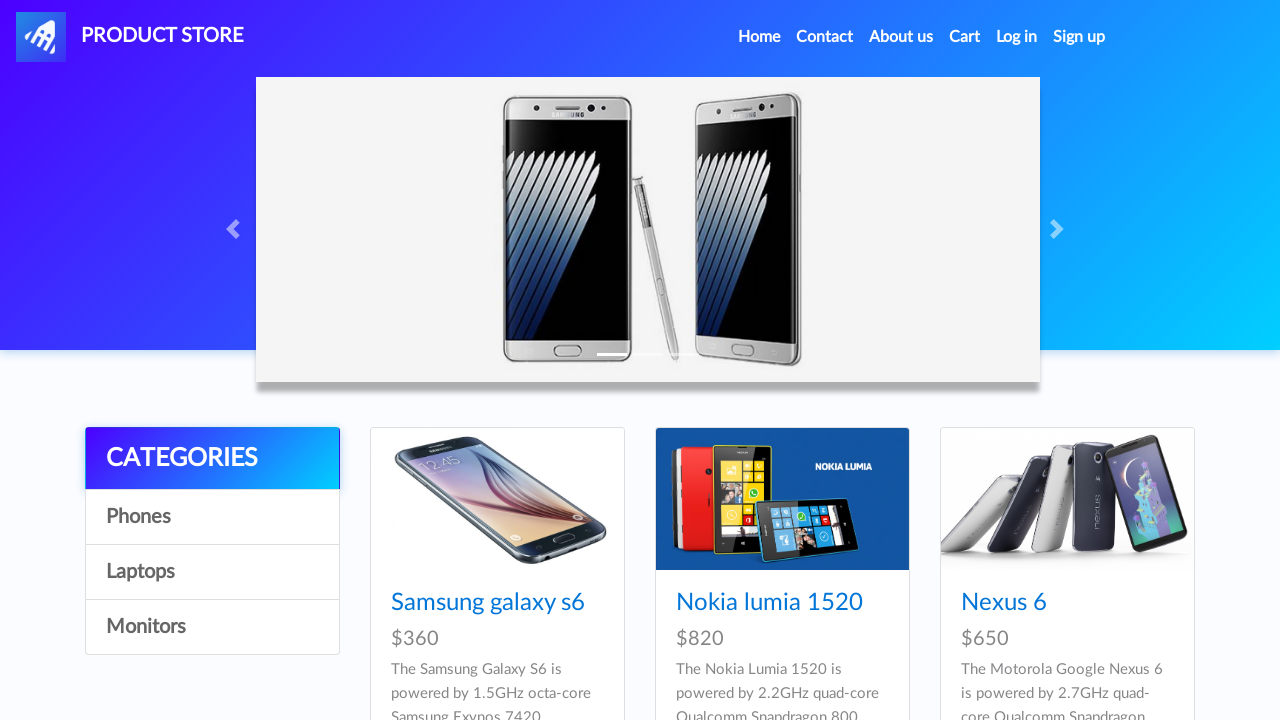

Verified Phones category is visible
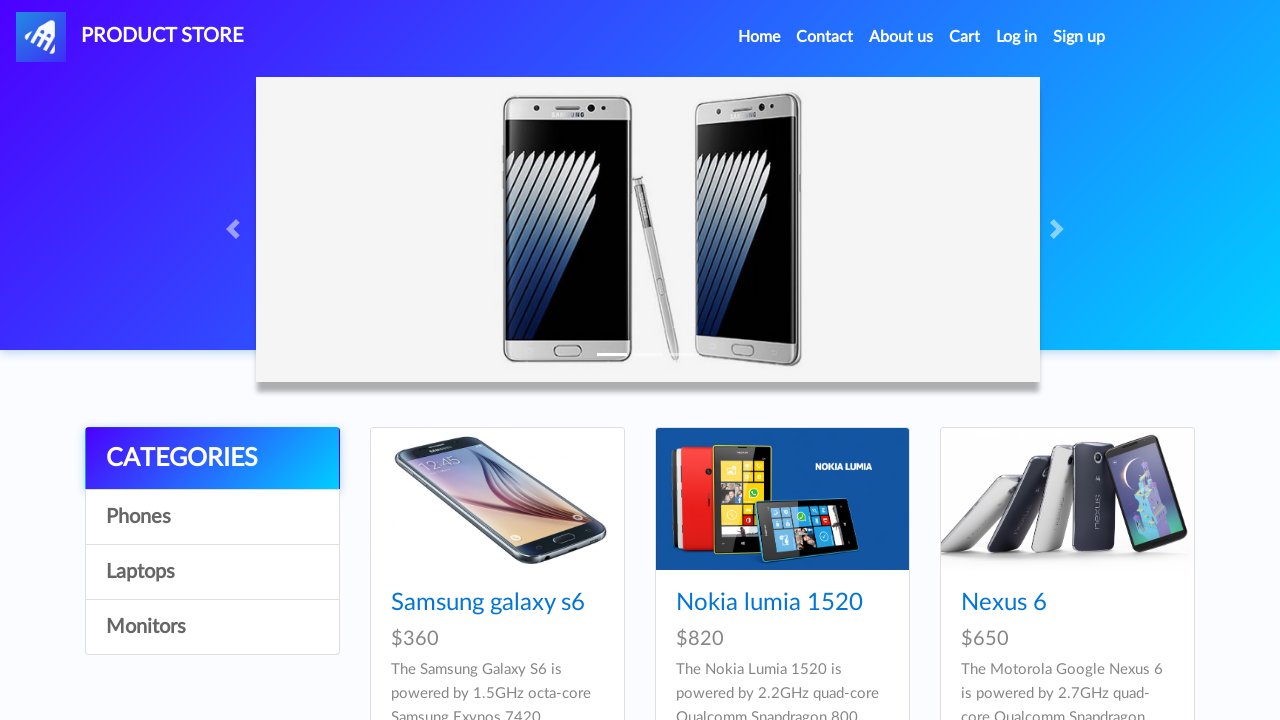

Verified Phones category is enabled
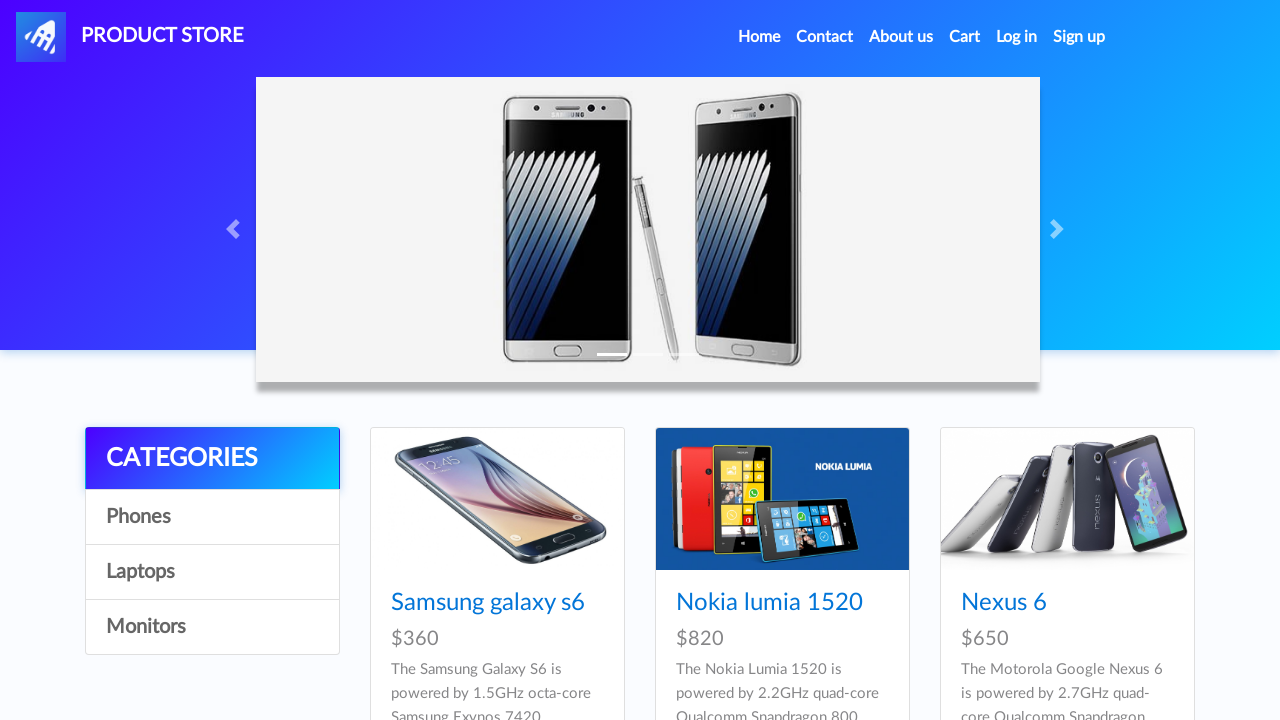

Verified Phones category text matches 'Phones'
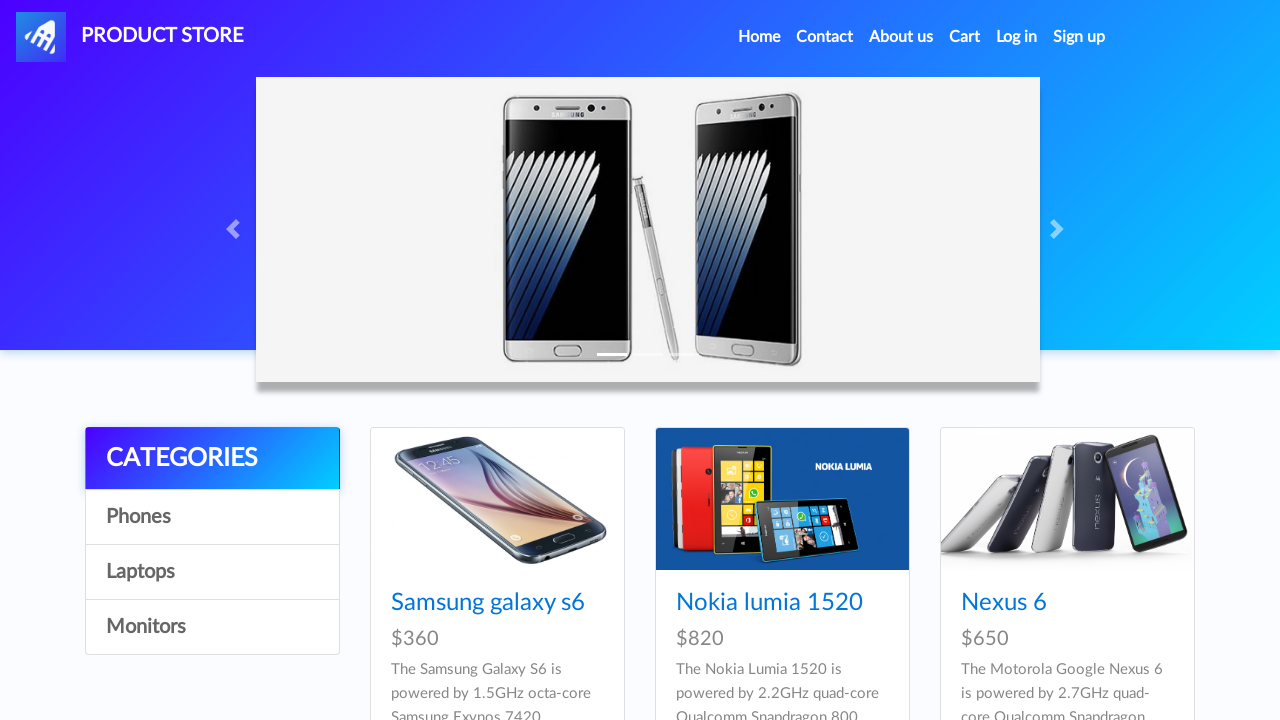

Located Laptops category element
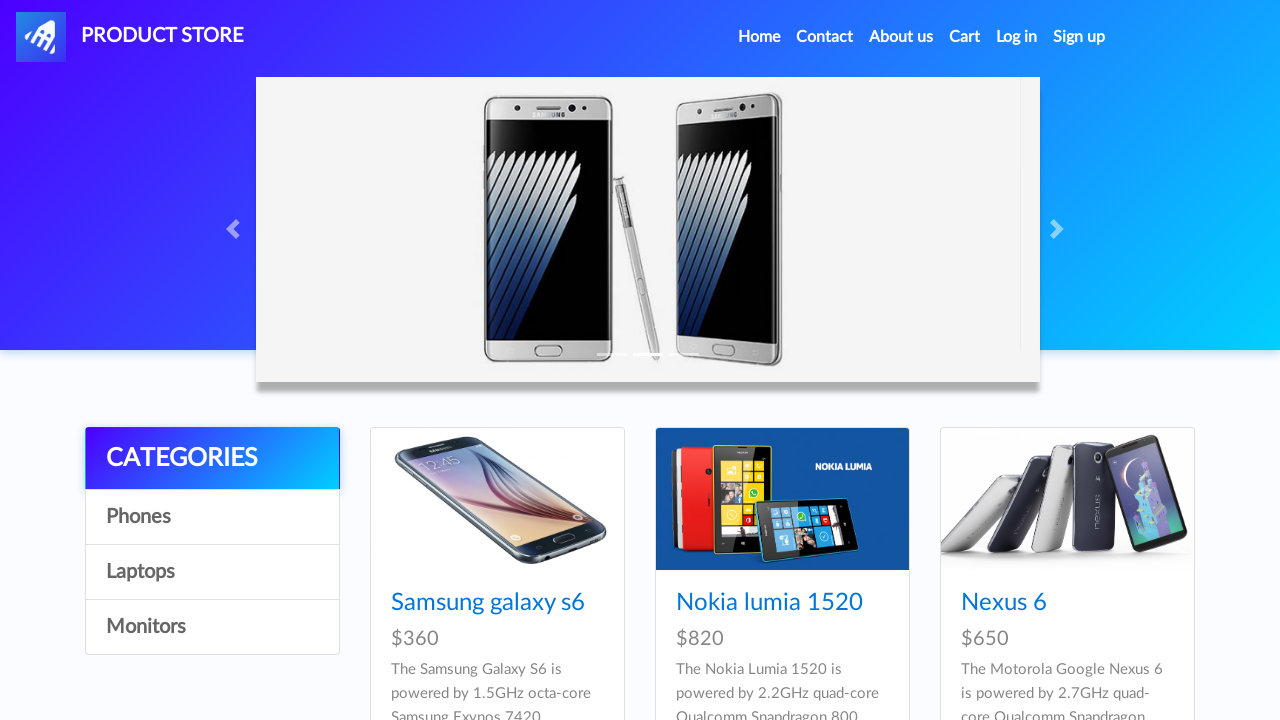

Verified Laptops category is visible
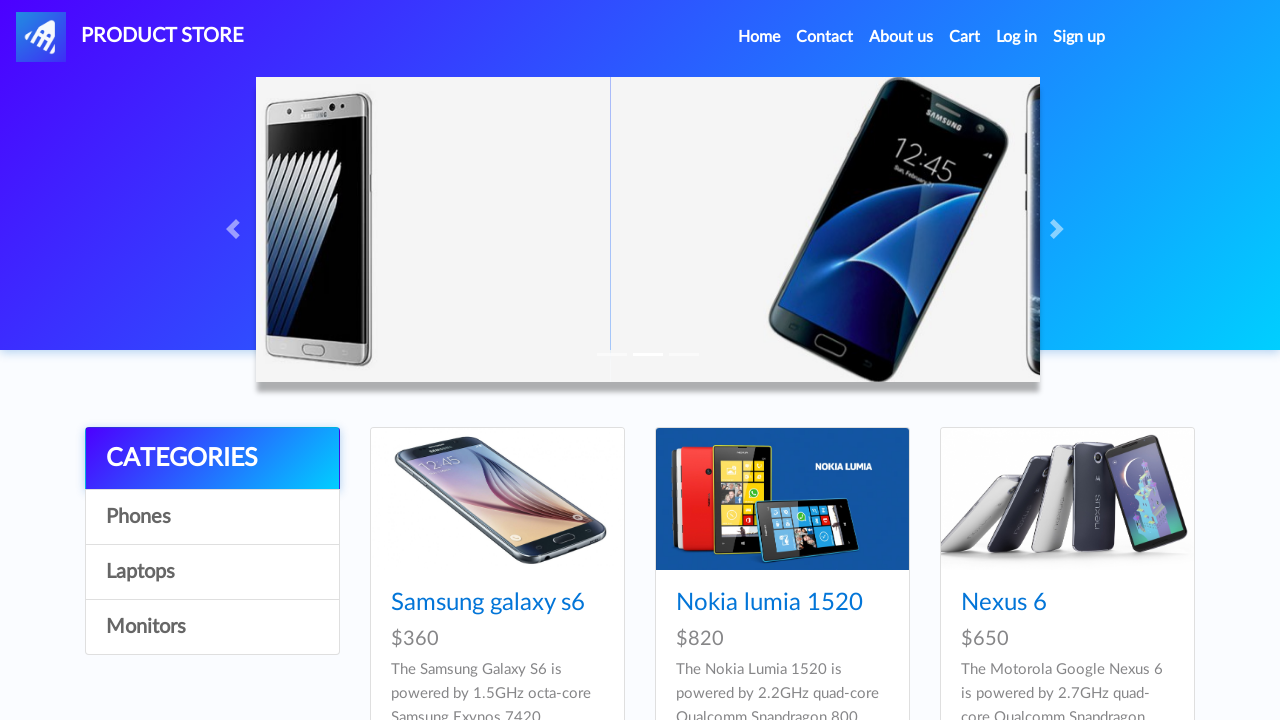

Verified Laptops category is enabled
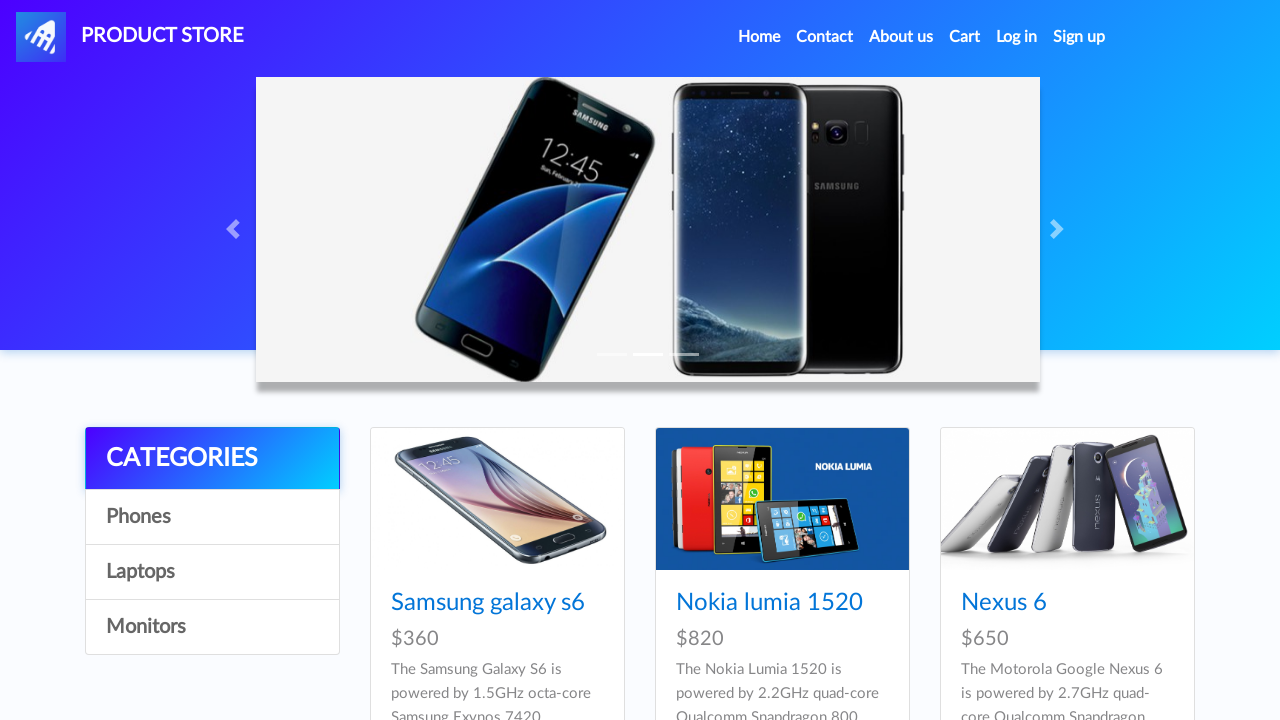

Verified Laptops category text matches 'Laptops'
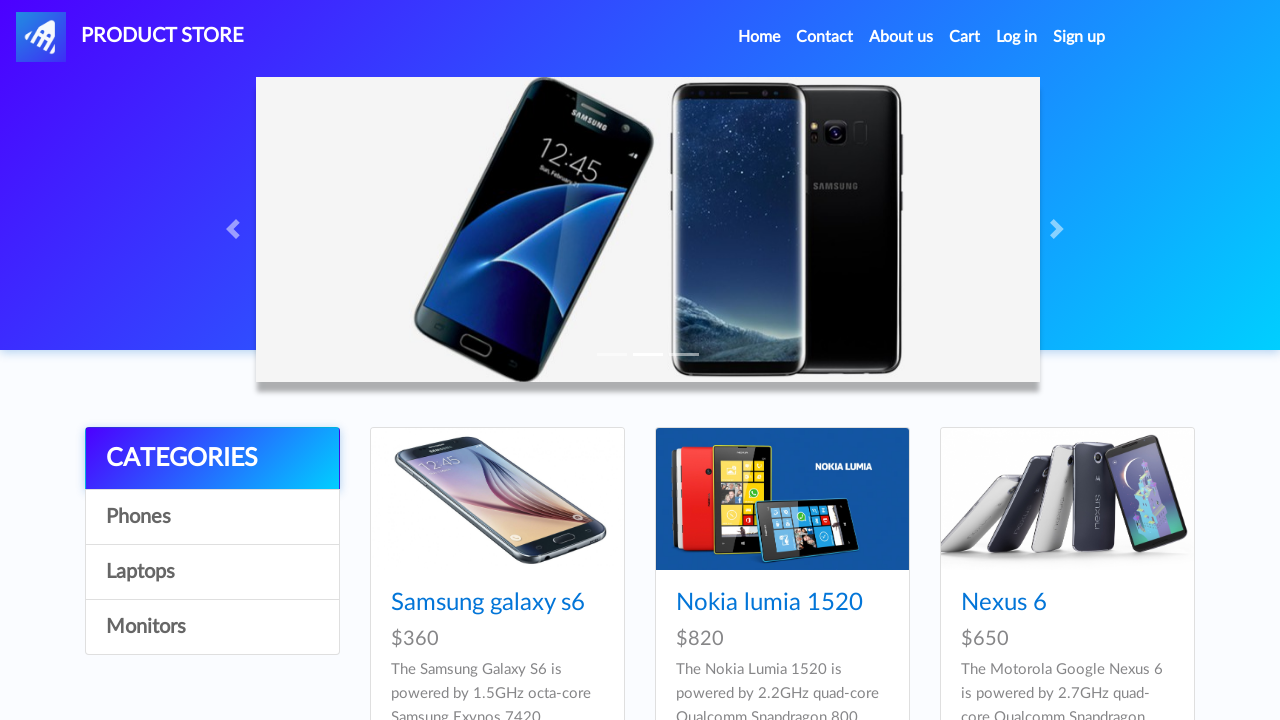

Located Monitors category element
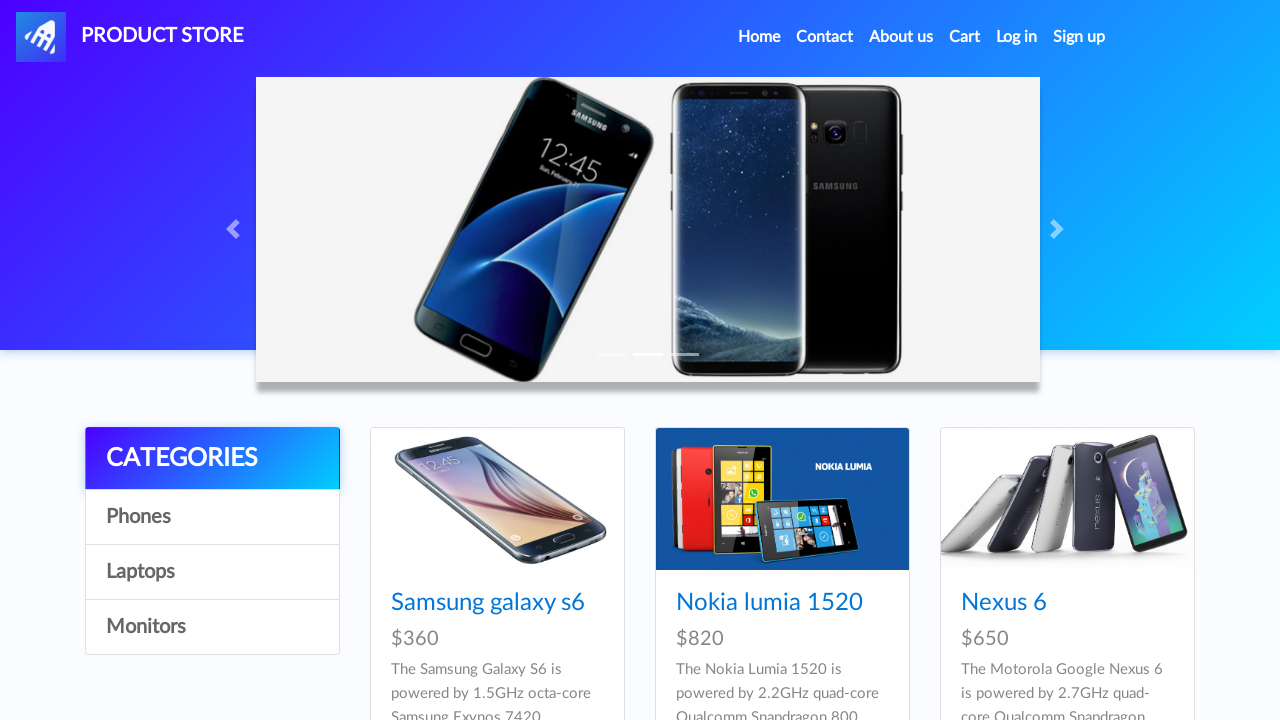

Verified Monitors category is visible
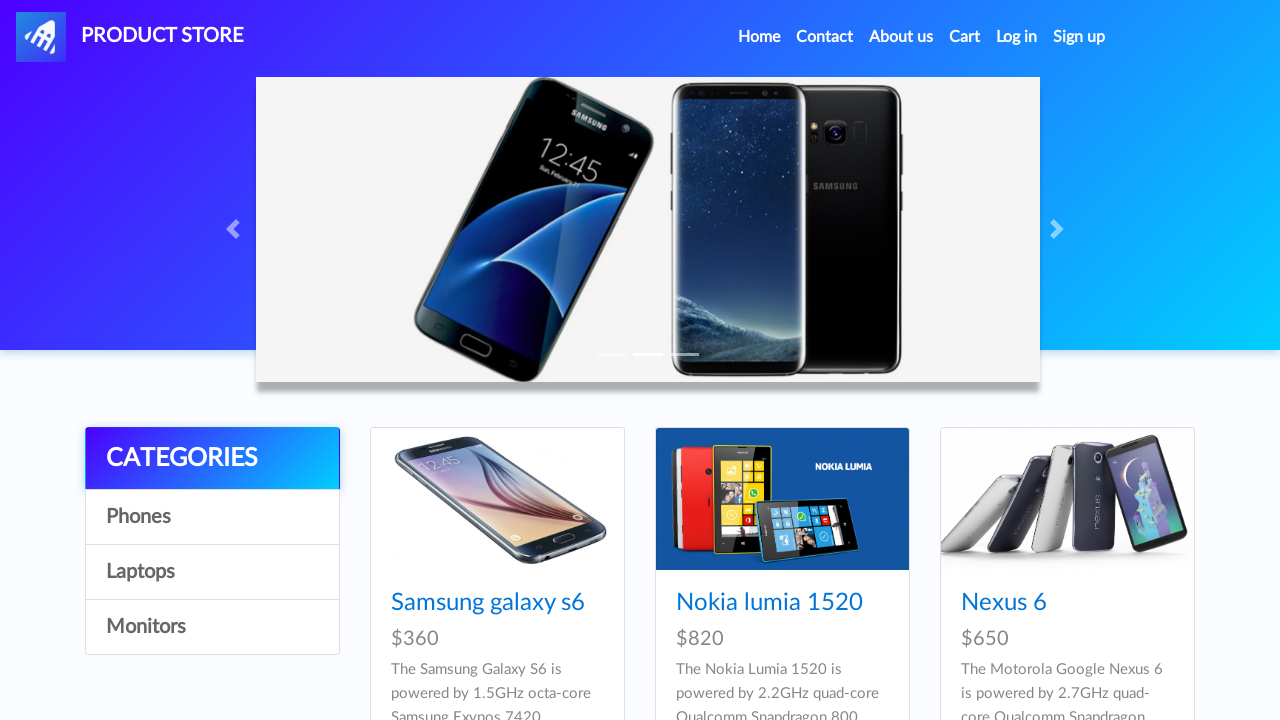

Verified Monitors category is enabled
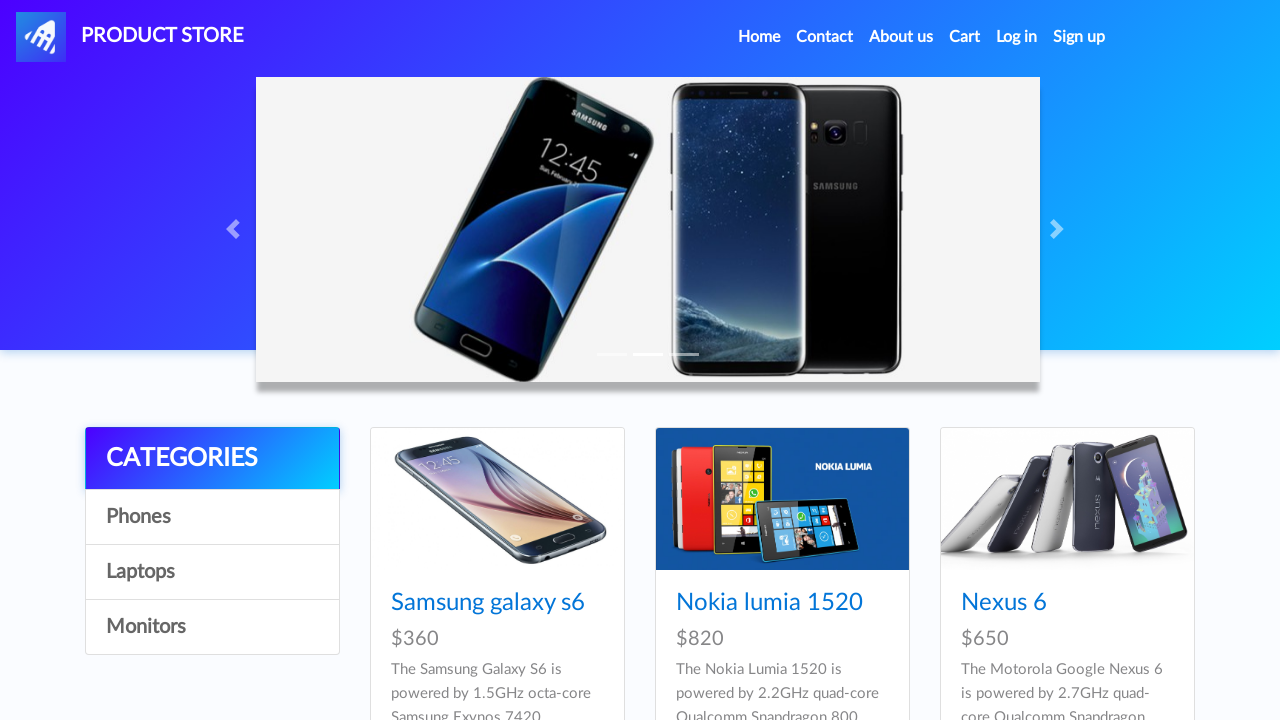

Verified Monitors category text matches 'Monitors'
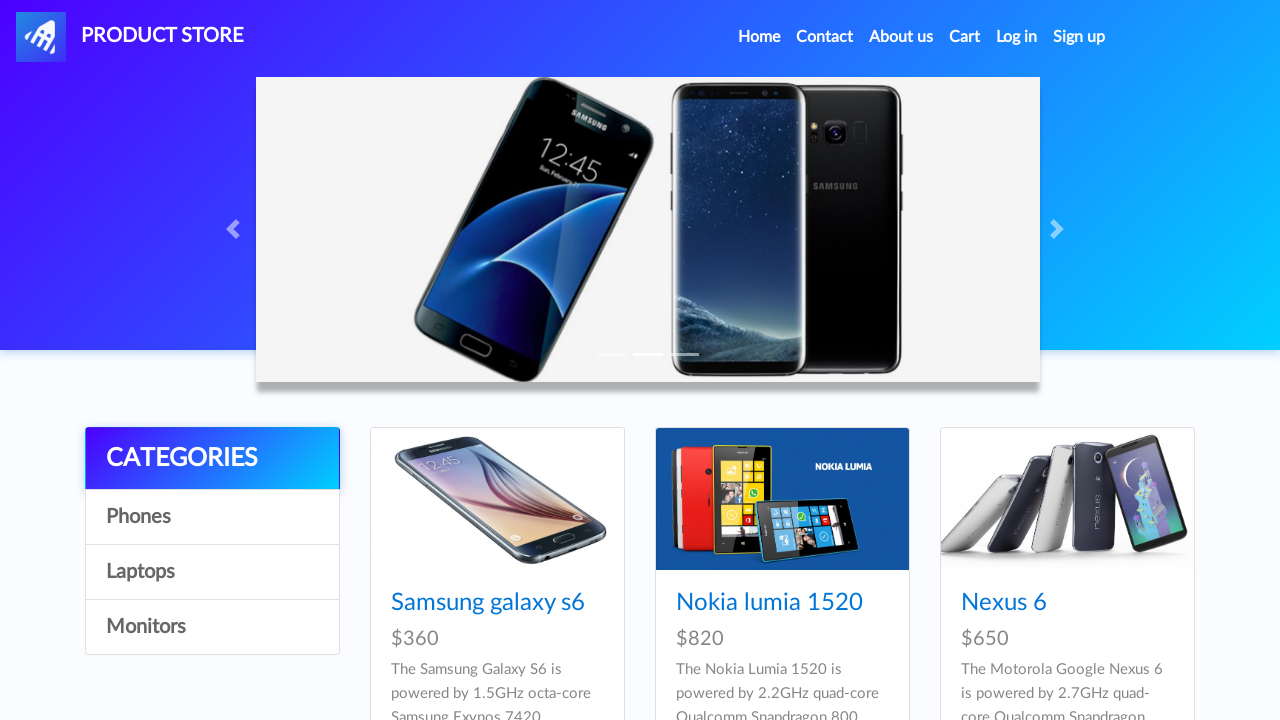

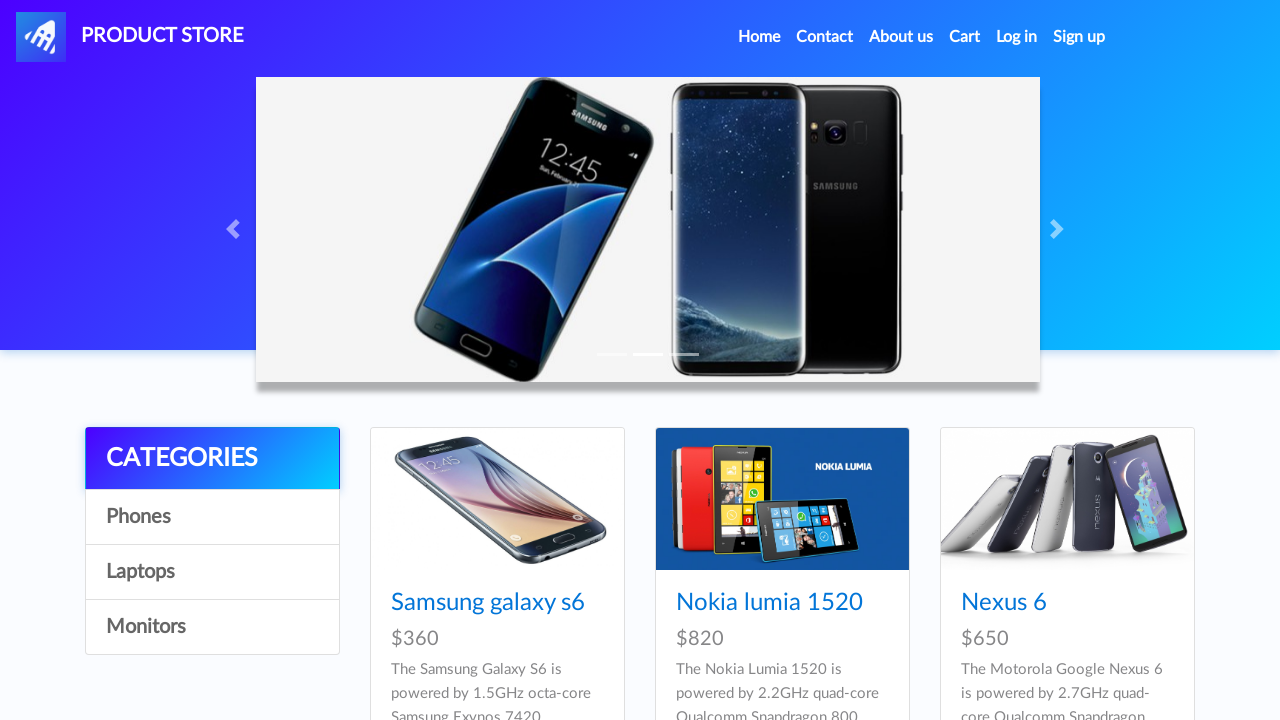